Tests the Text Box form submission on DemoQA website by navigating to the Elements section, clicking on Text Box menu, and submitting a form with full name, email, current address, and permanent address fields.

Starting URL: https://demoqa.com/

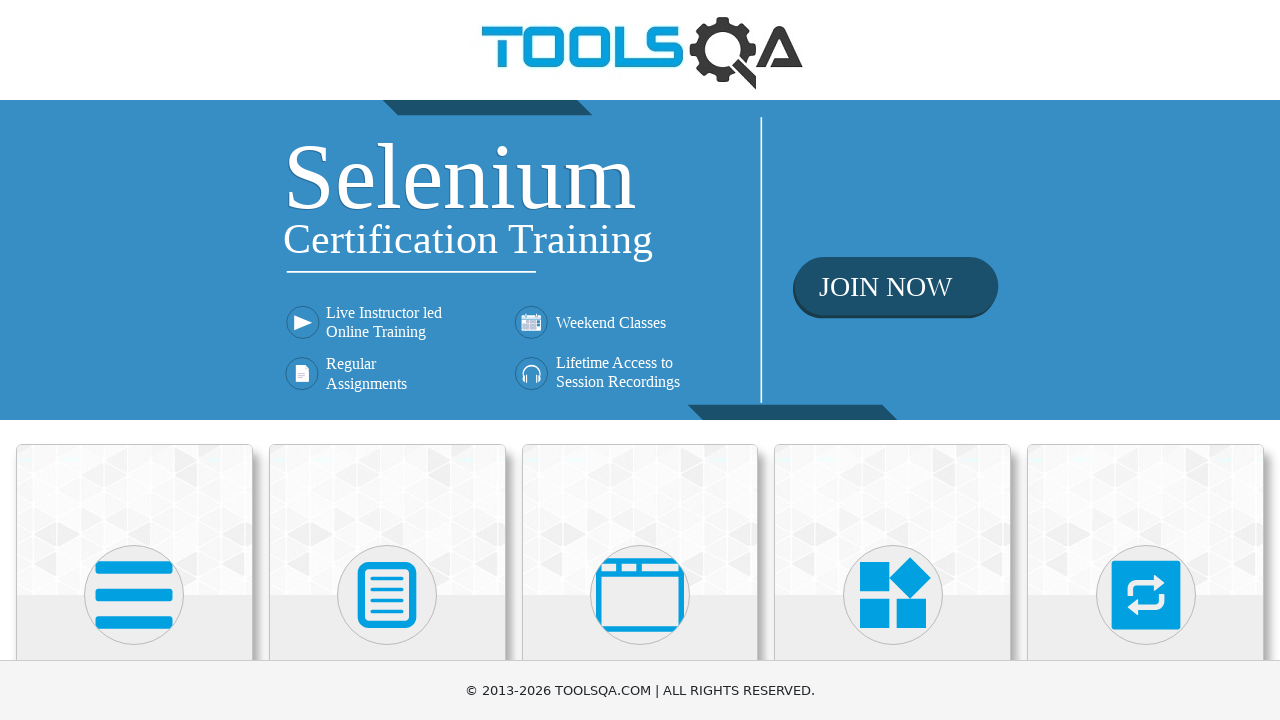

Clicked on Elements card on DemoQA homepage at (134, 360) on text=Elements
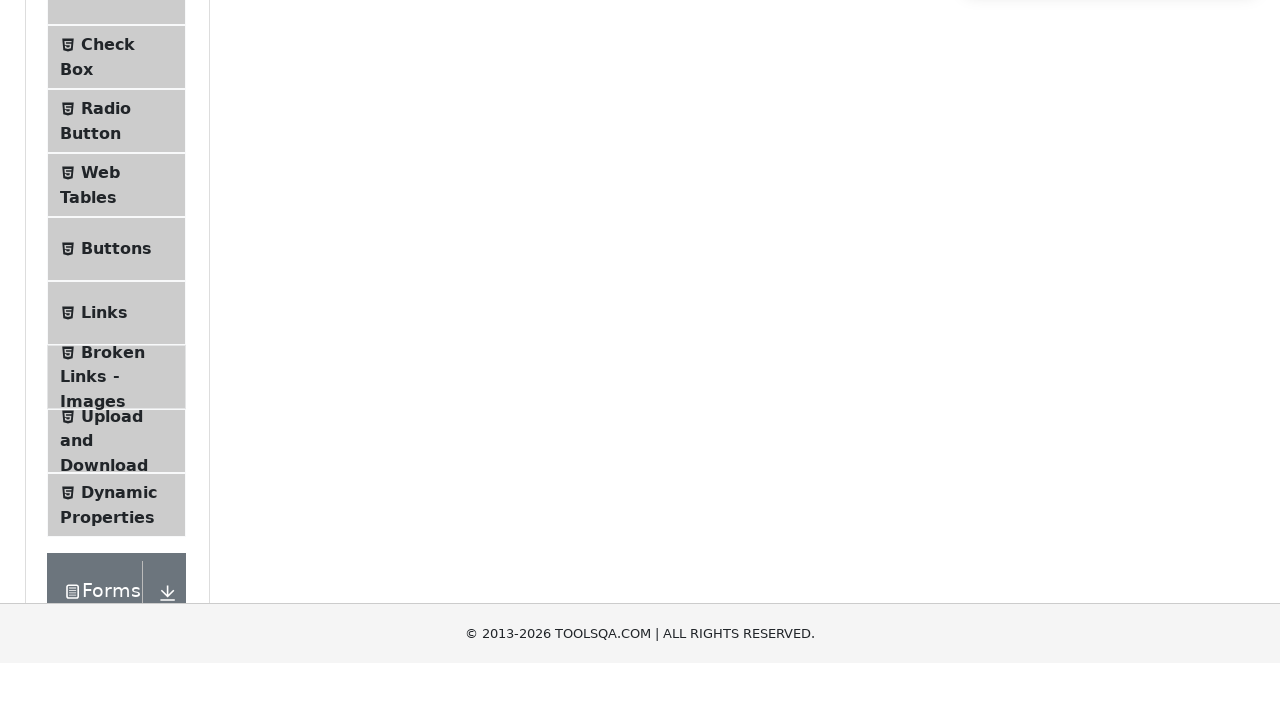

Clicked on Text Box menu item in the left sidebar at (119, 261) on text=Text Box
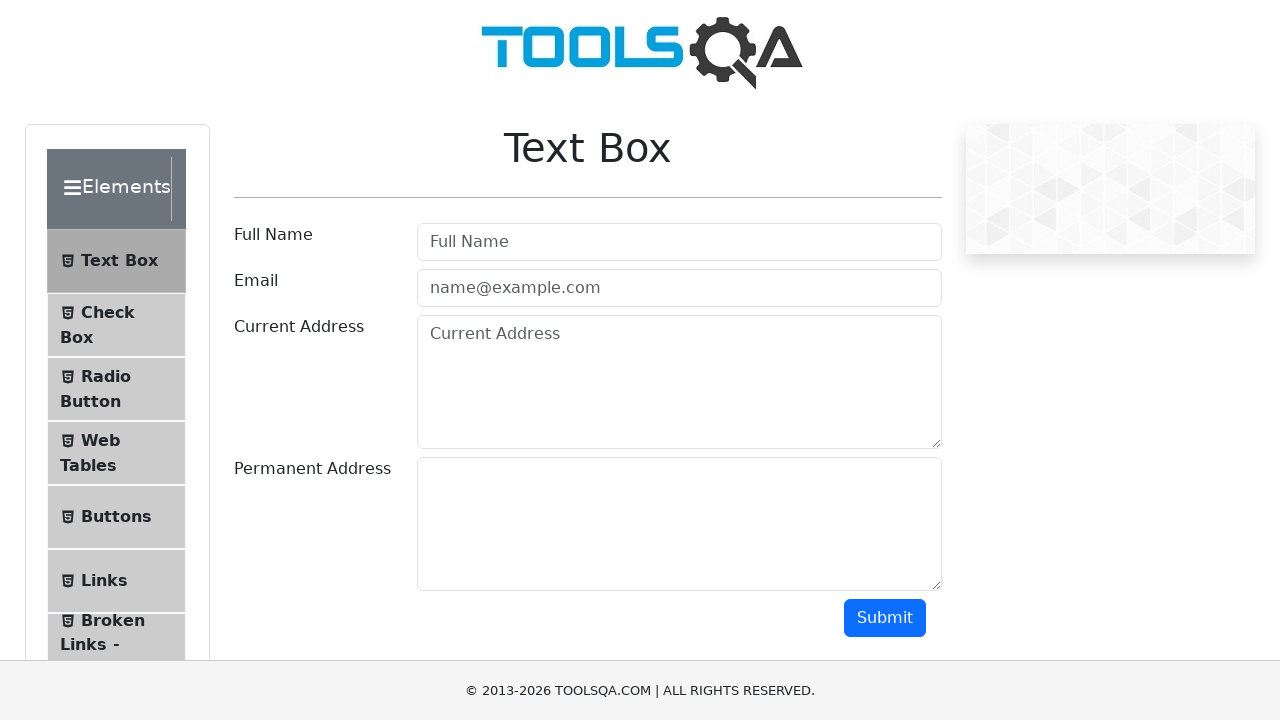

Filled in full name field with 'Ha' on #userName
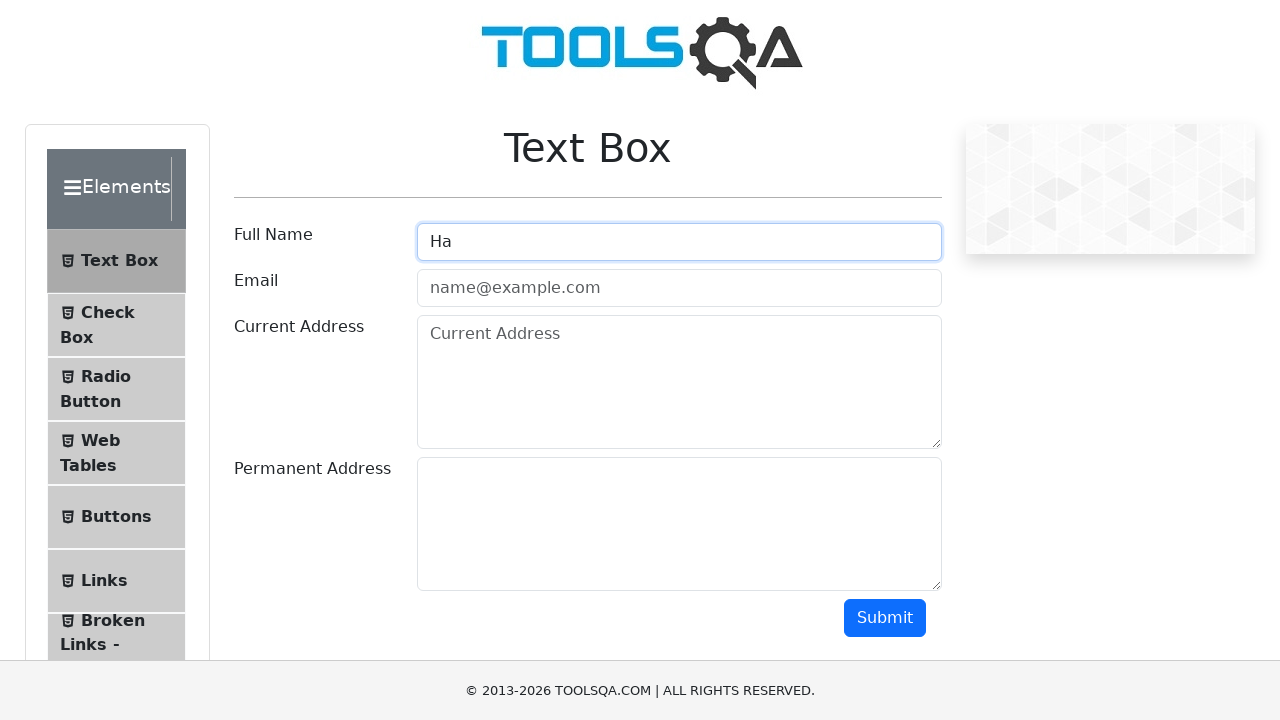

Filled in email field with 'Hajoon@gmail.com' on #userEmail
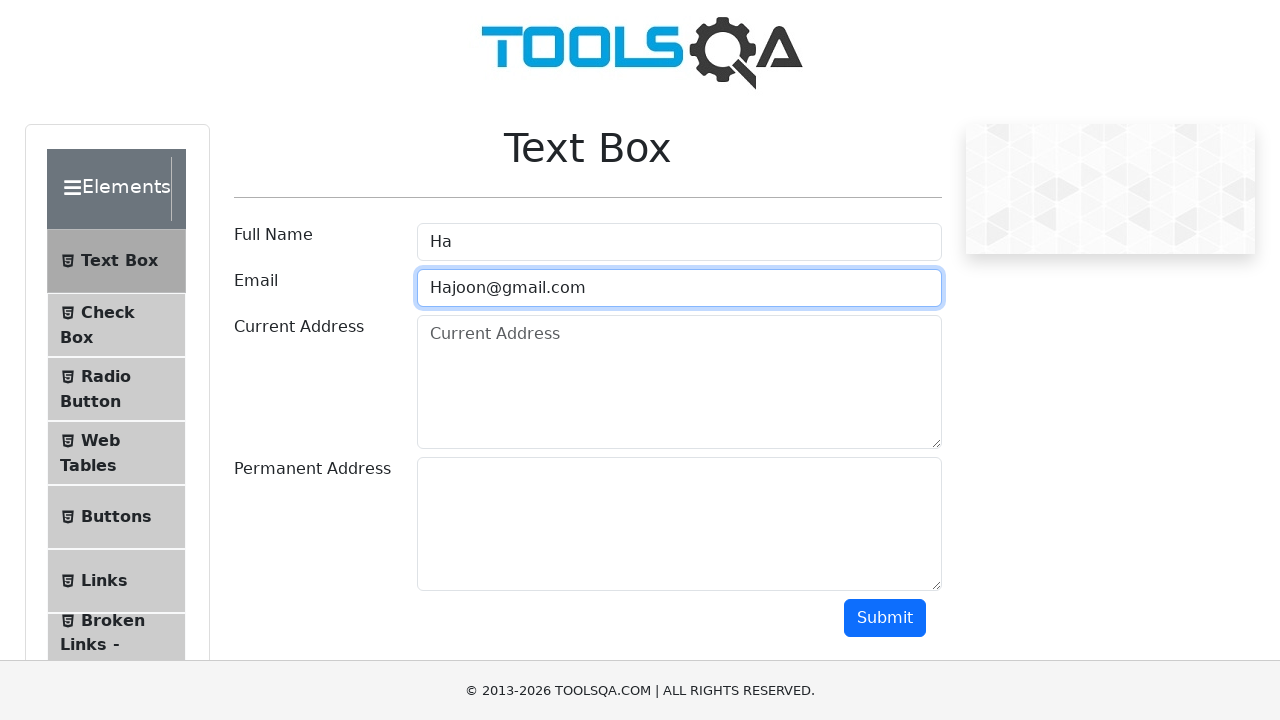

Filled in current address field with 'Vietnam' on #currentAddress
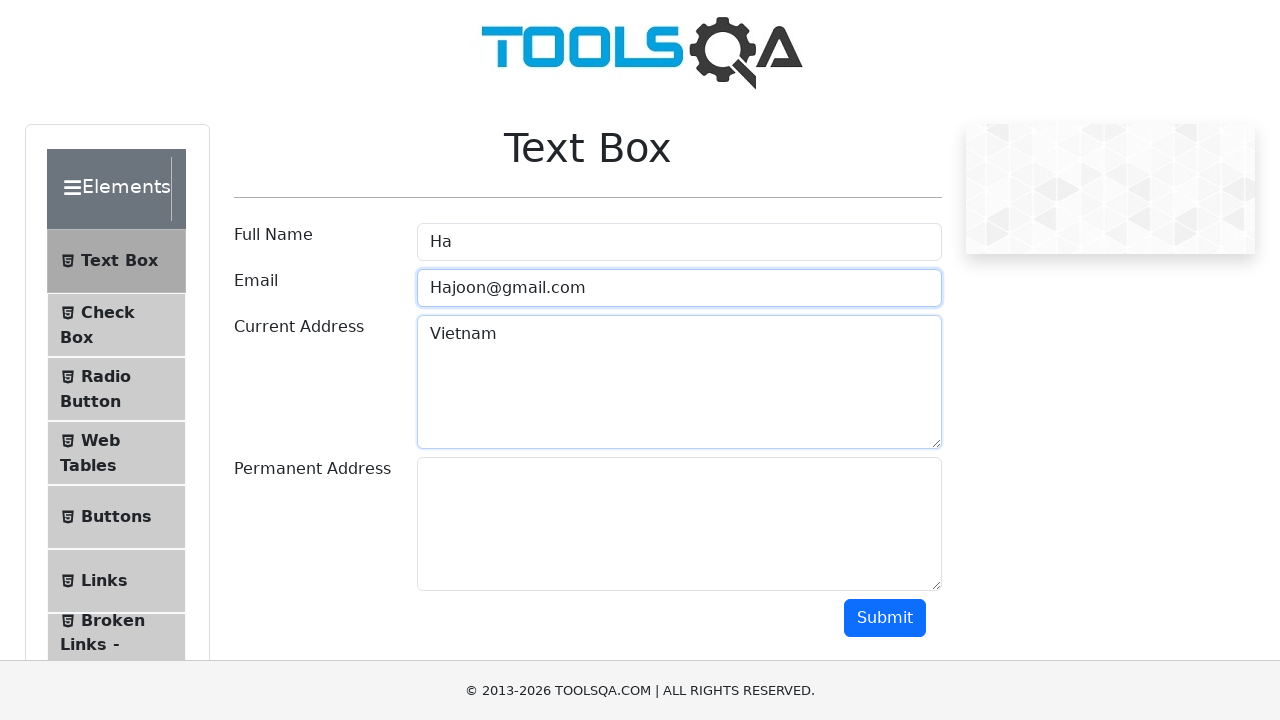

Filled in permanent address field with 'Ha Noi' on #permanentAddress
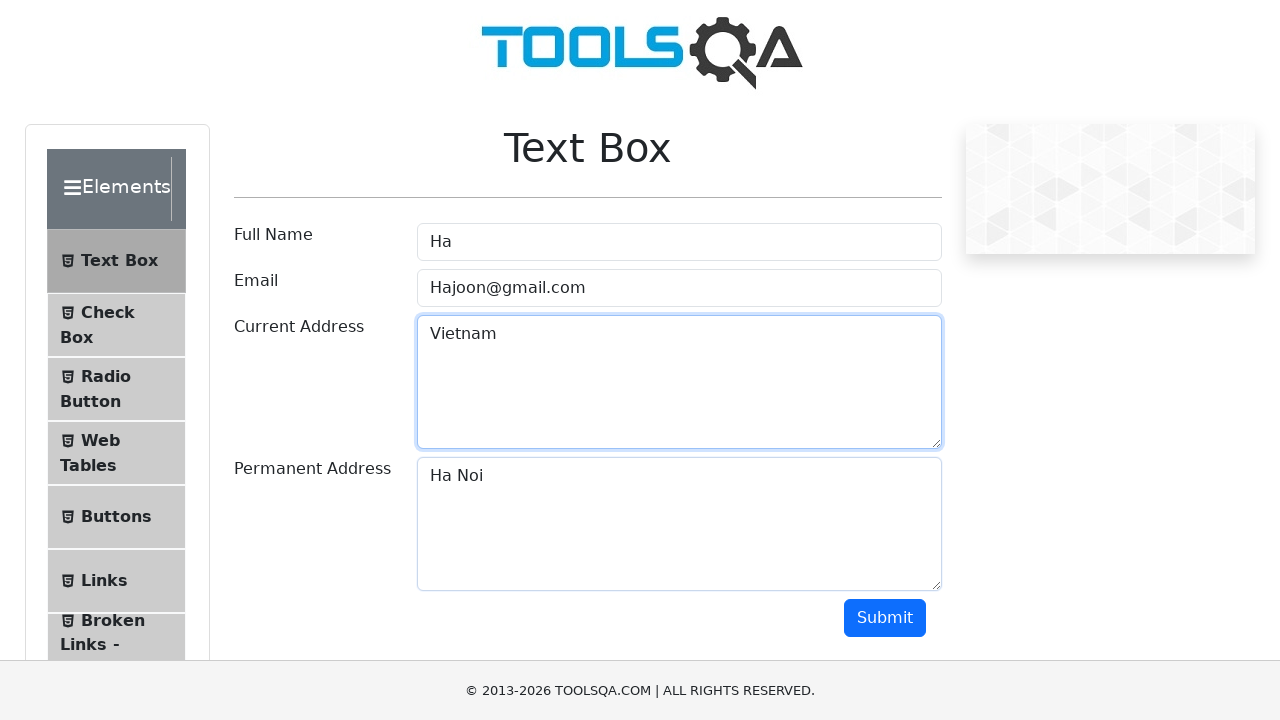

Clicked Submit button to submit the form at (885, 618) on #submit
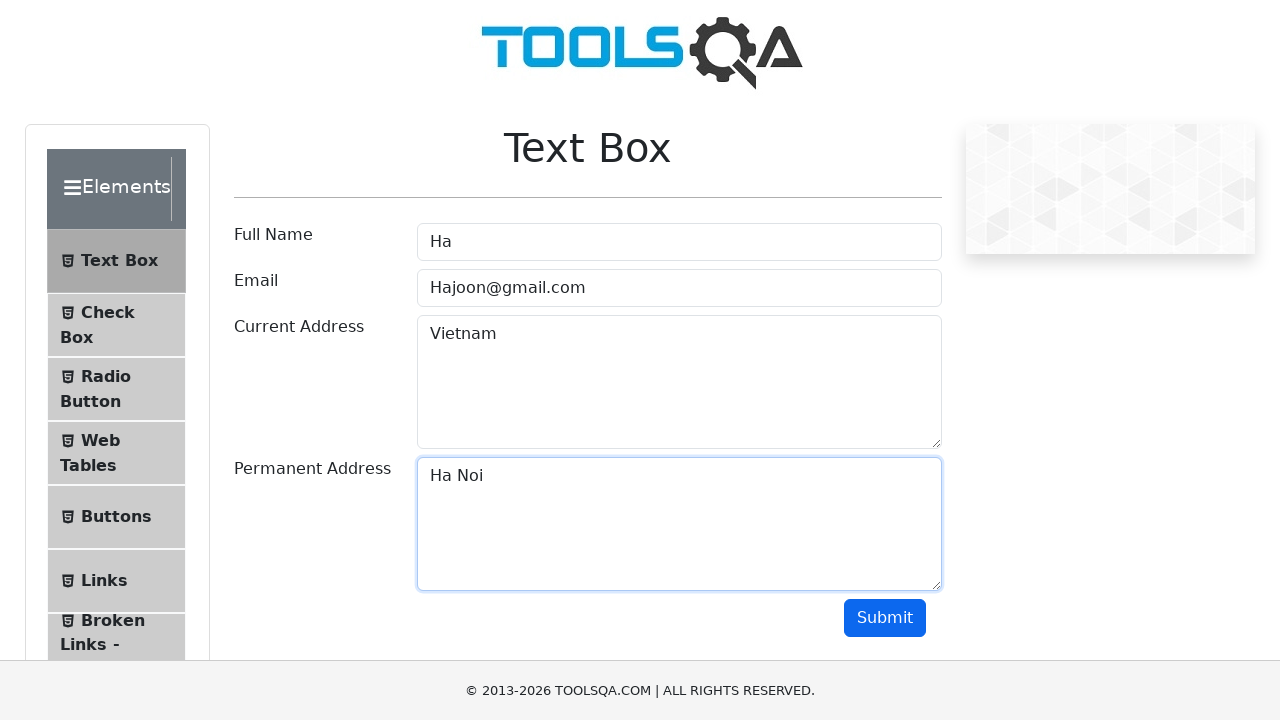

Form submission successful - output section appeared
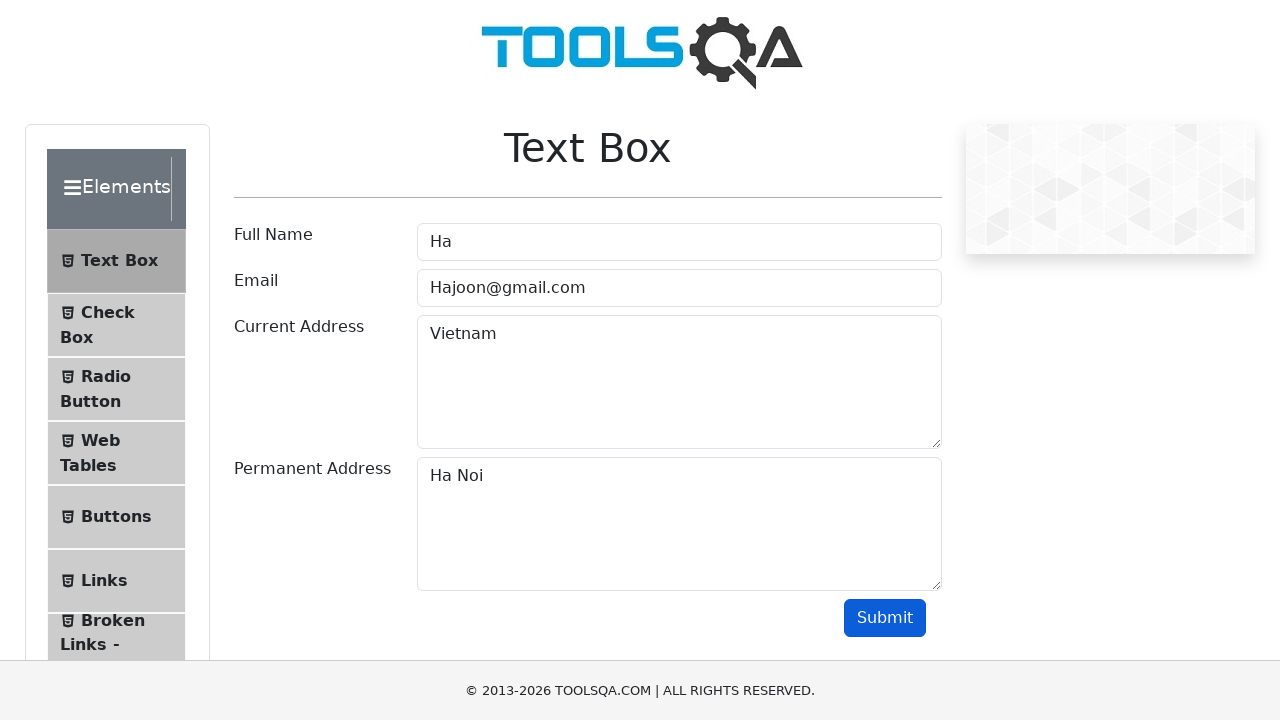

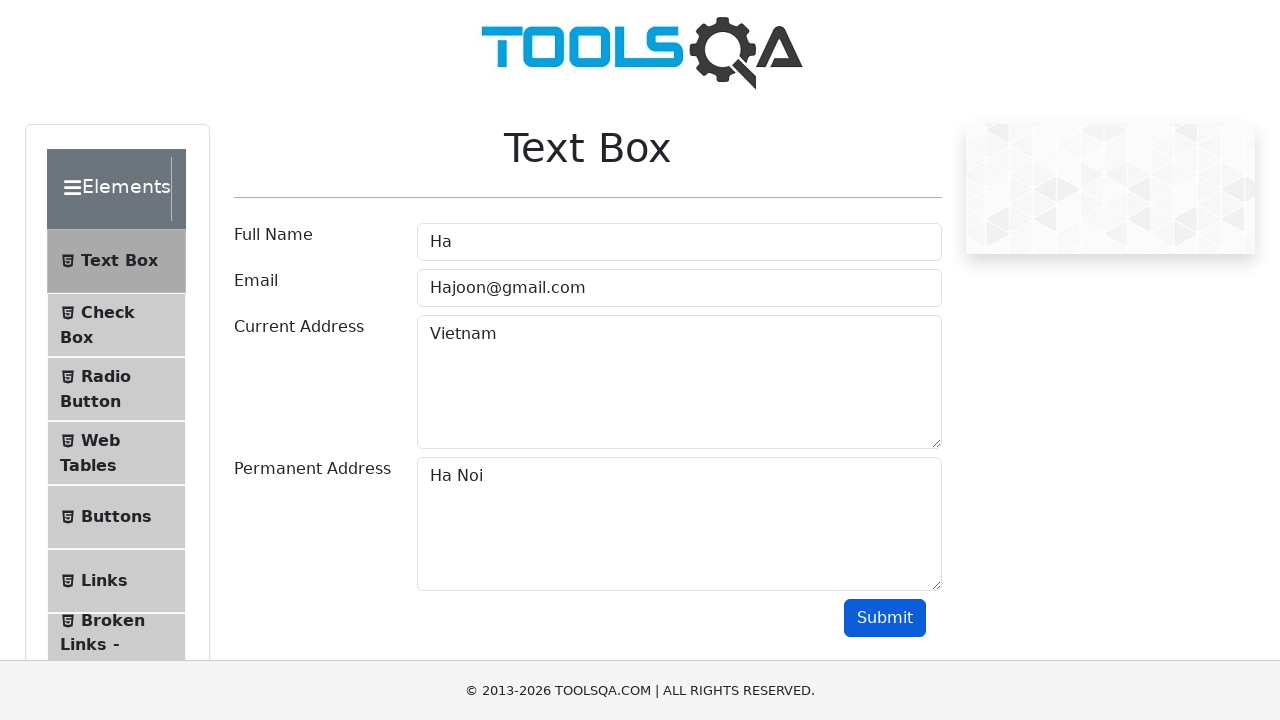